Tests explicit wait functionality by clicking a Start button and waiting for dynamically loaded text "Hello World!" to become visible

Starting URL: https://the-internet.herokuapp.com/dynamic_loading/1

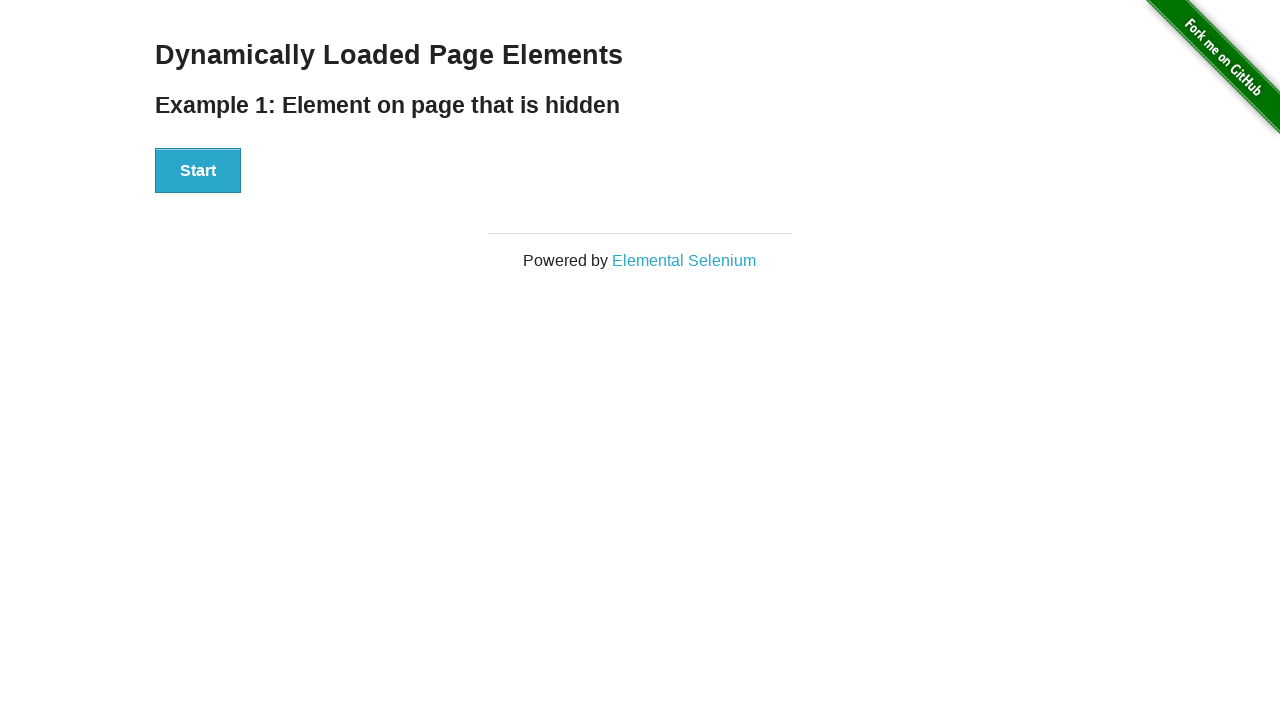

Clicked the Start button at (198, 171) on xpath=//*[text()='Start']
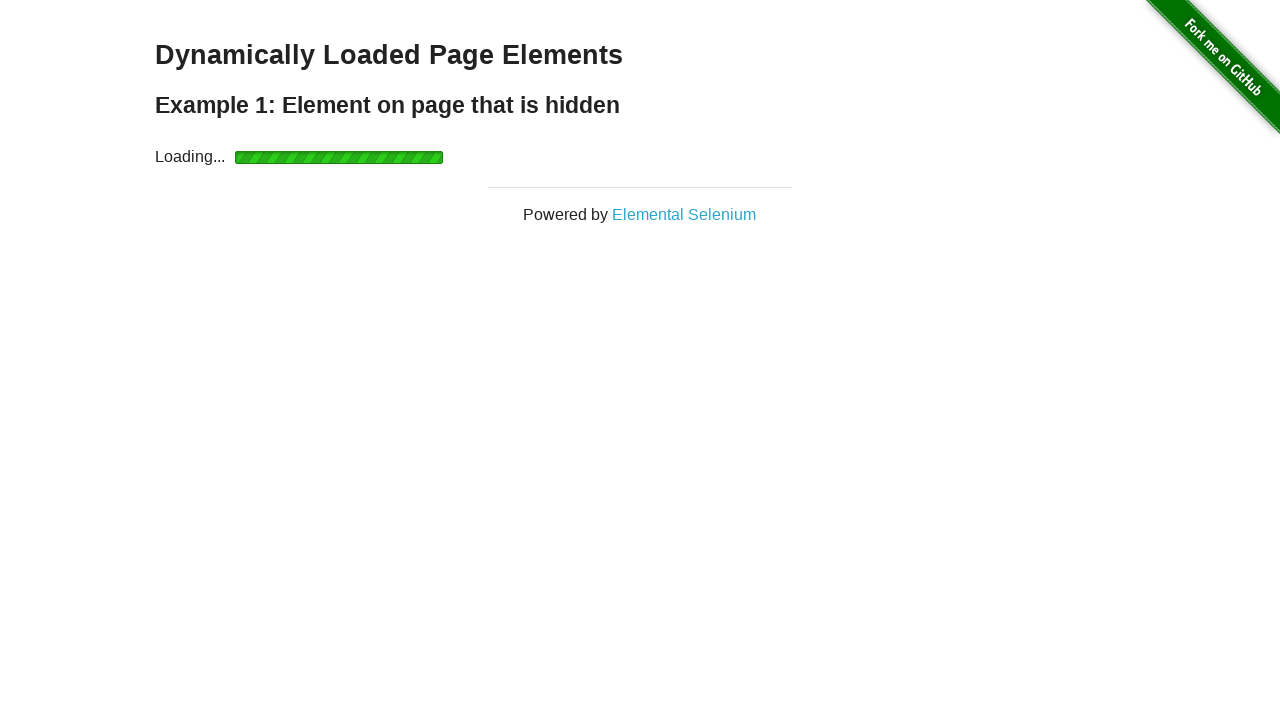

Waited for 'Hello World!' text to become visible
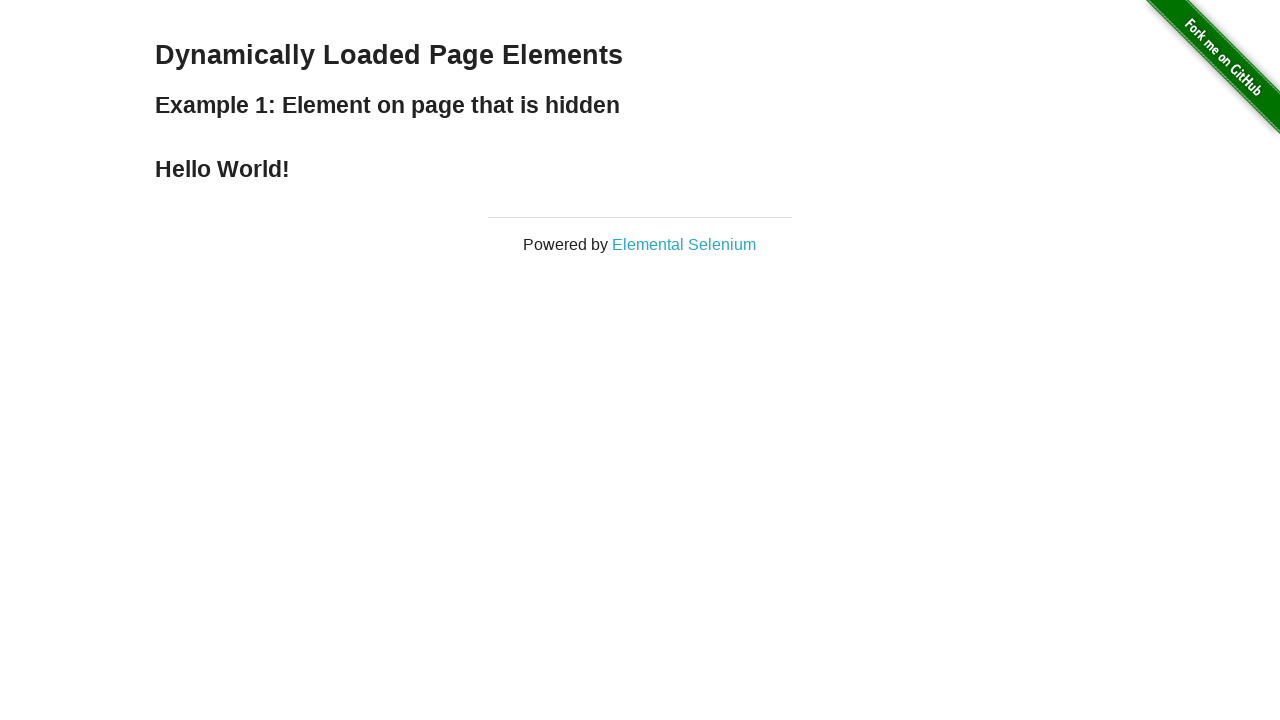

Located the Hello World text element
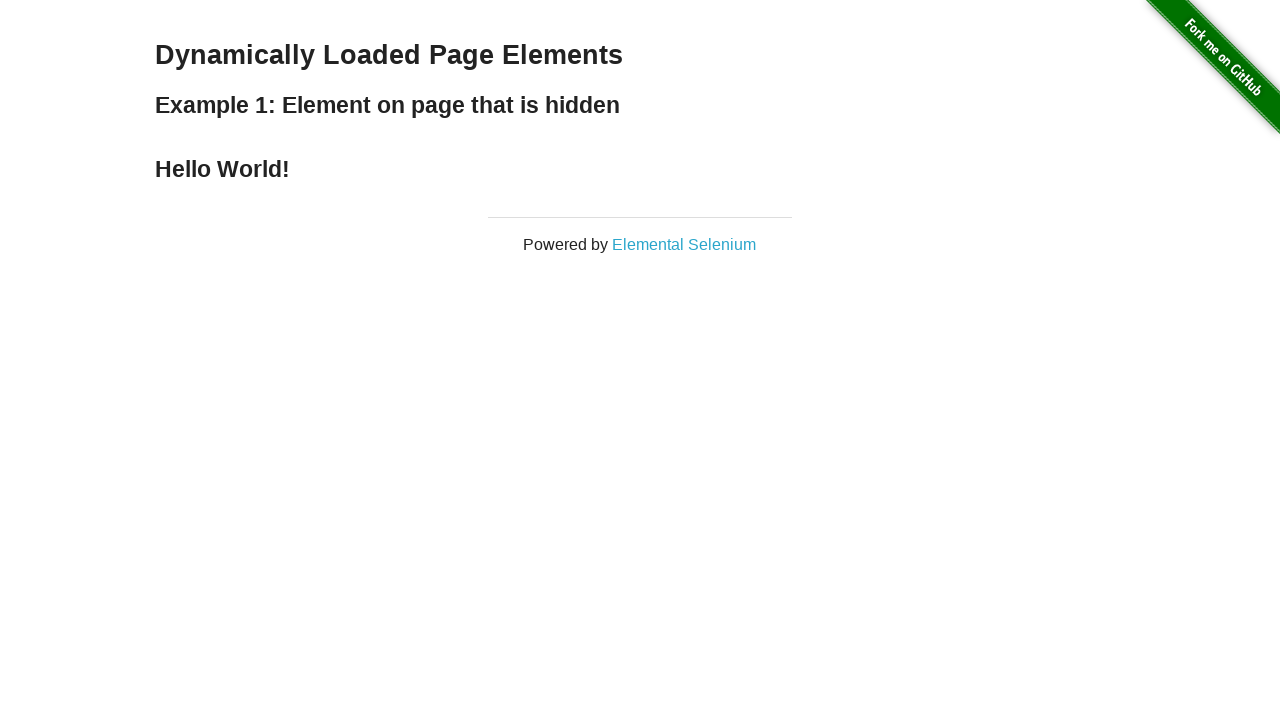

Verified that Hello World text content matches expected value
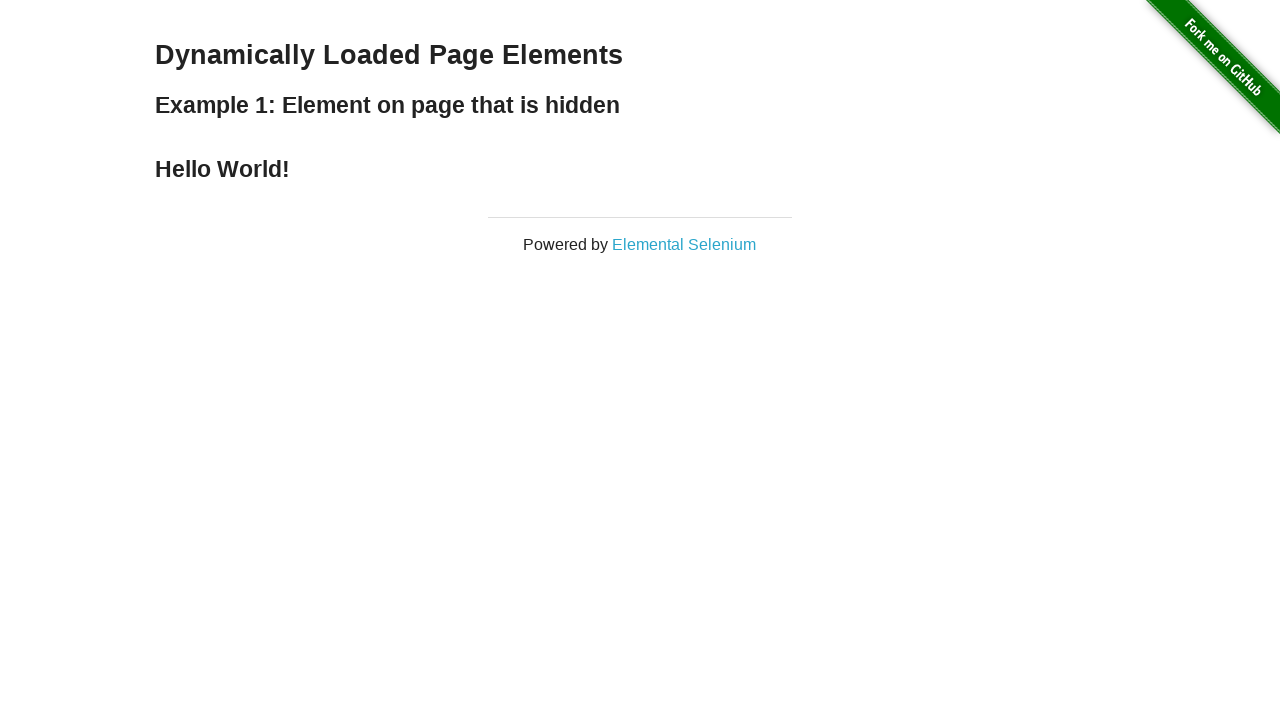

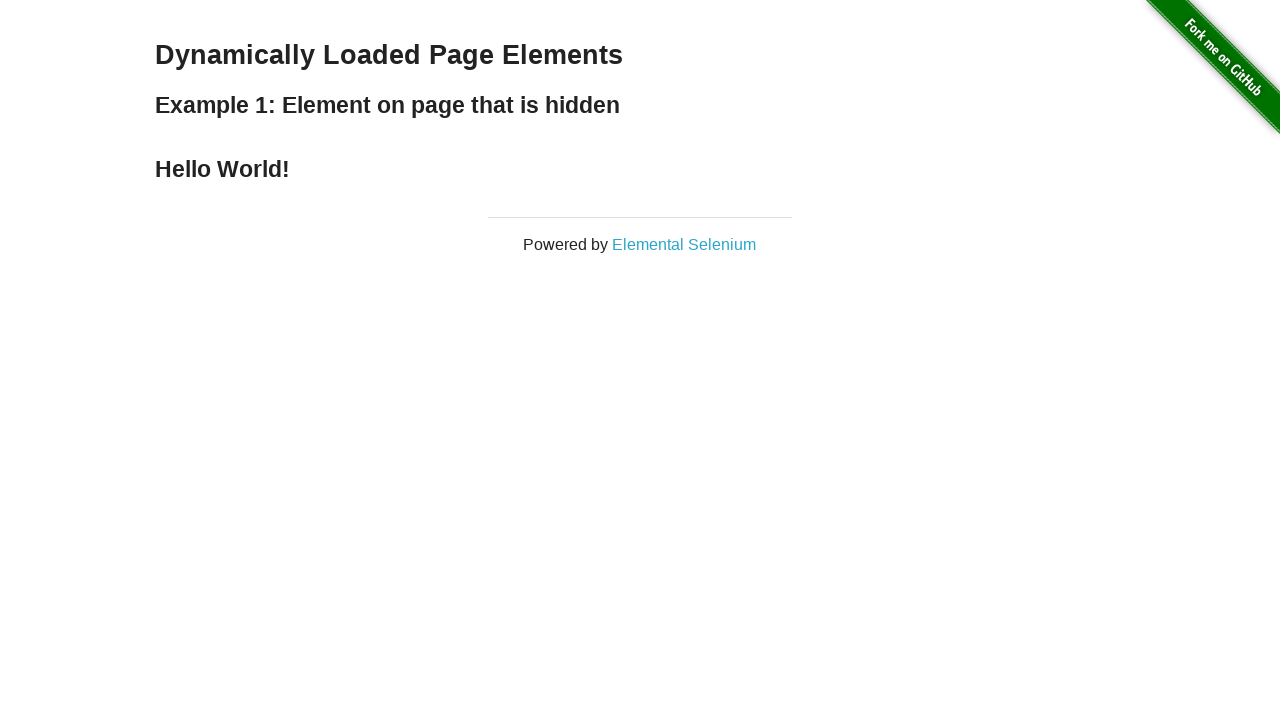